Tests keyboard input events by pressing keys and performing keyboard shortcuts (Ctrl+A, Ctrl+C) on an input events testing page

Starting URL: https://v1.training-support.net/selenium/input-events

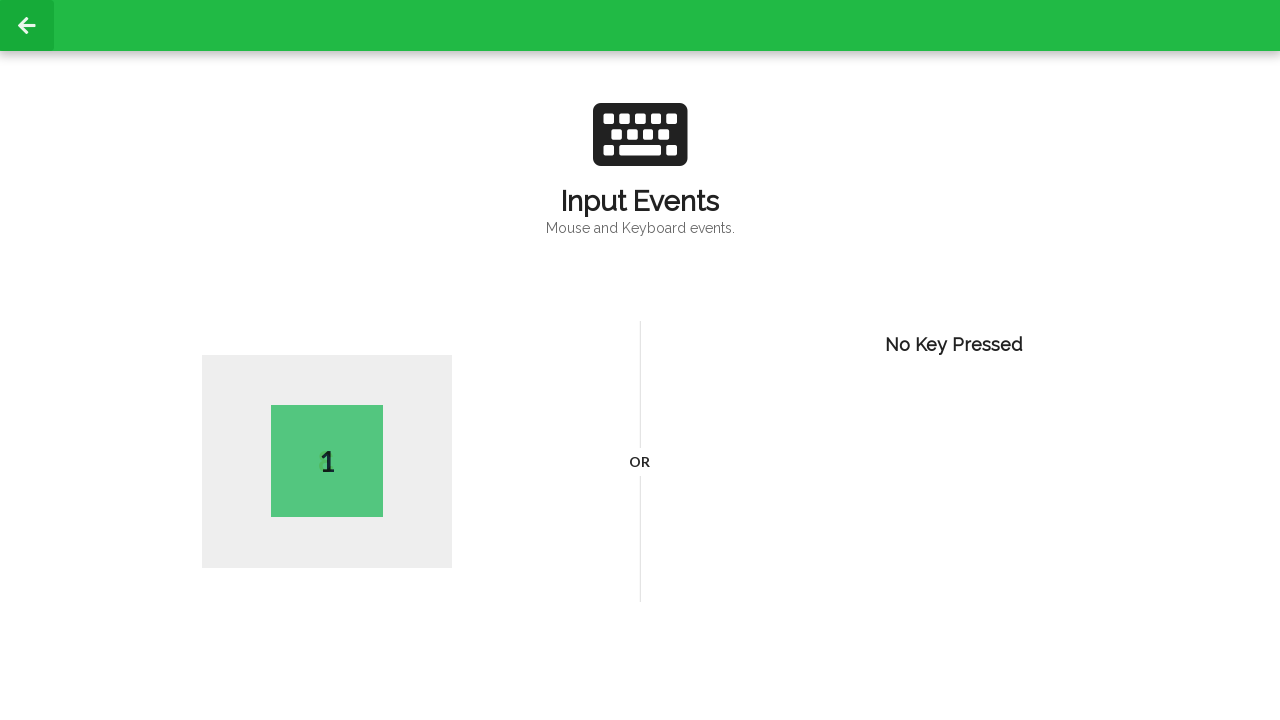

Navigated to input events testing page
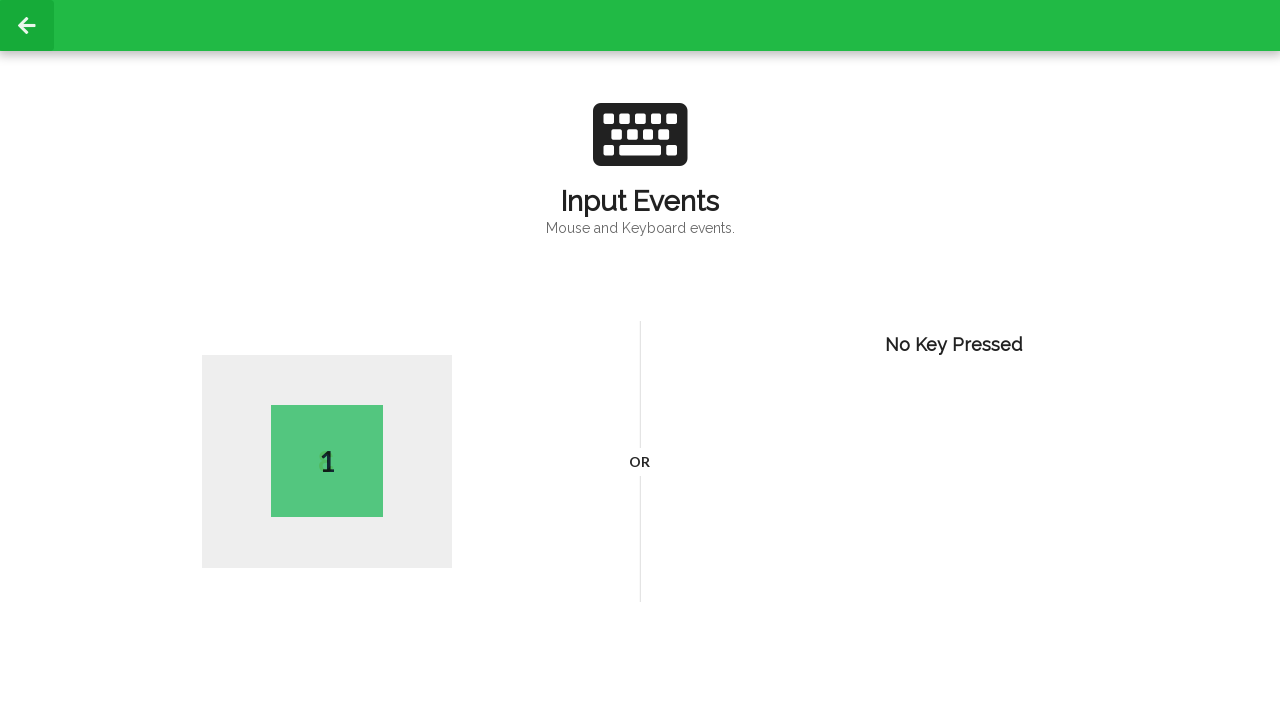

Pressed key 'A' to simulate typing first name initial
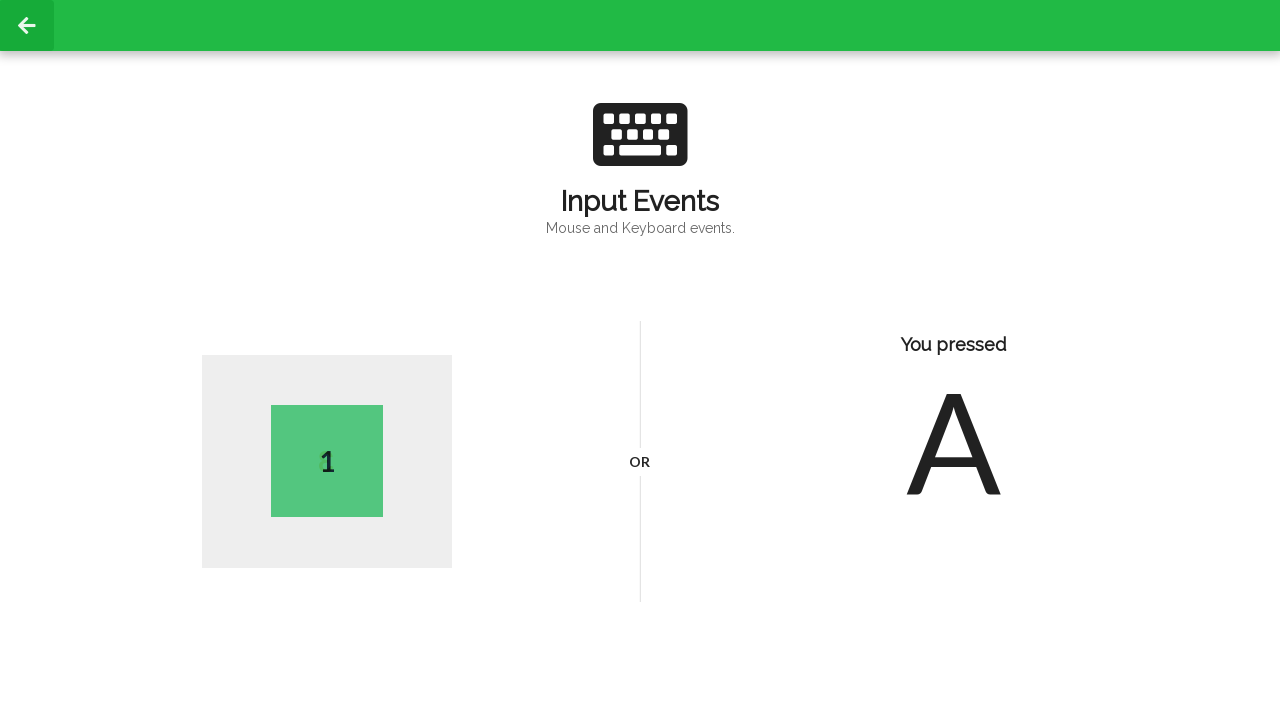

Pressed Ctrl+A to select all text
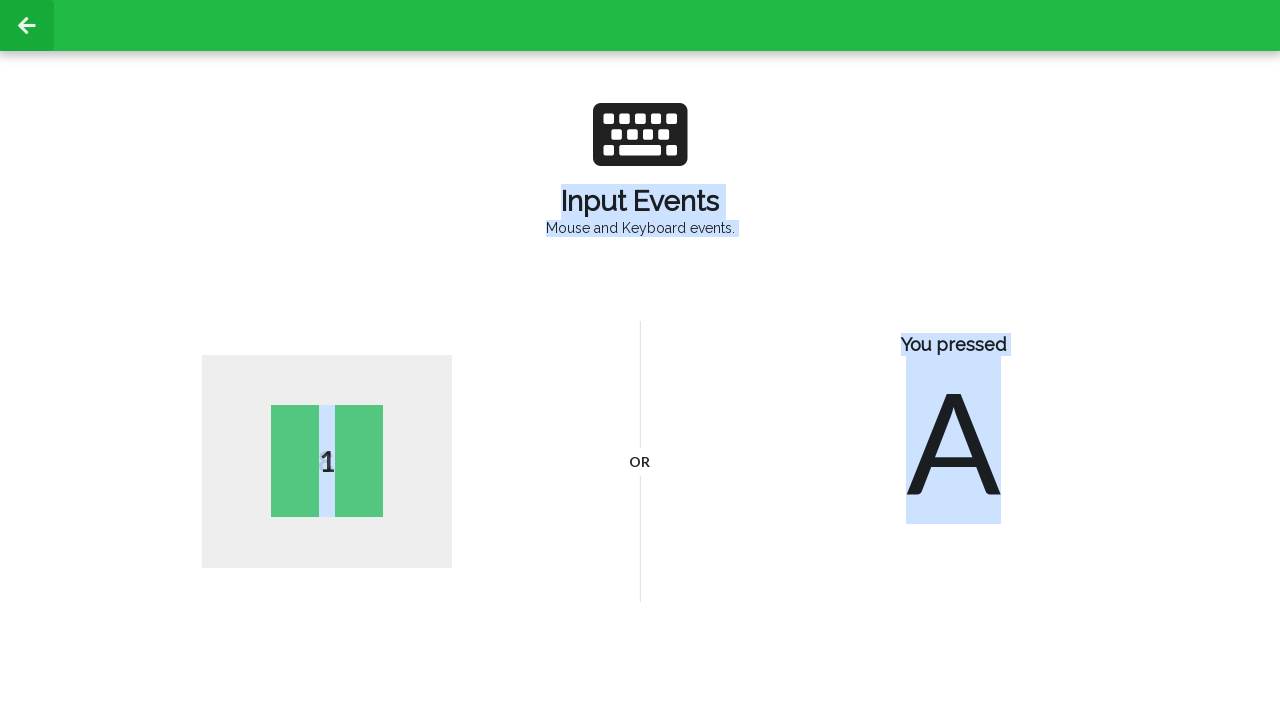

Pressed Ctrl+C to copy selected text
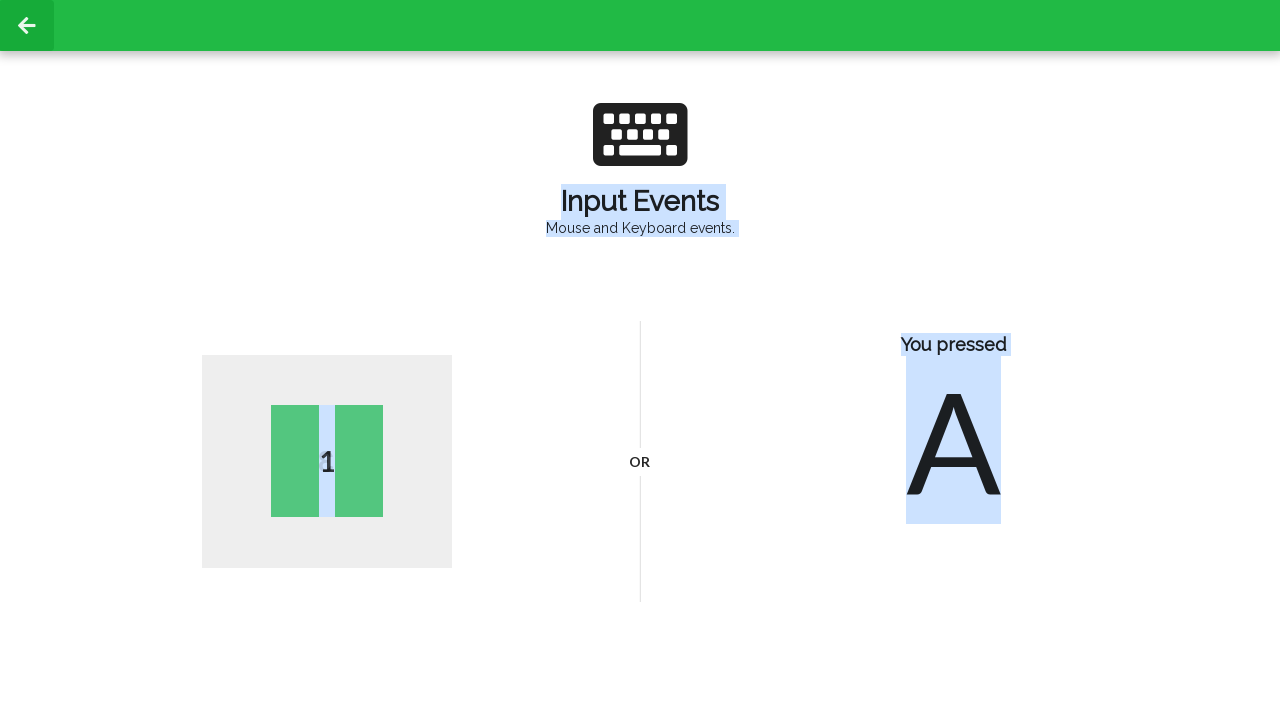

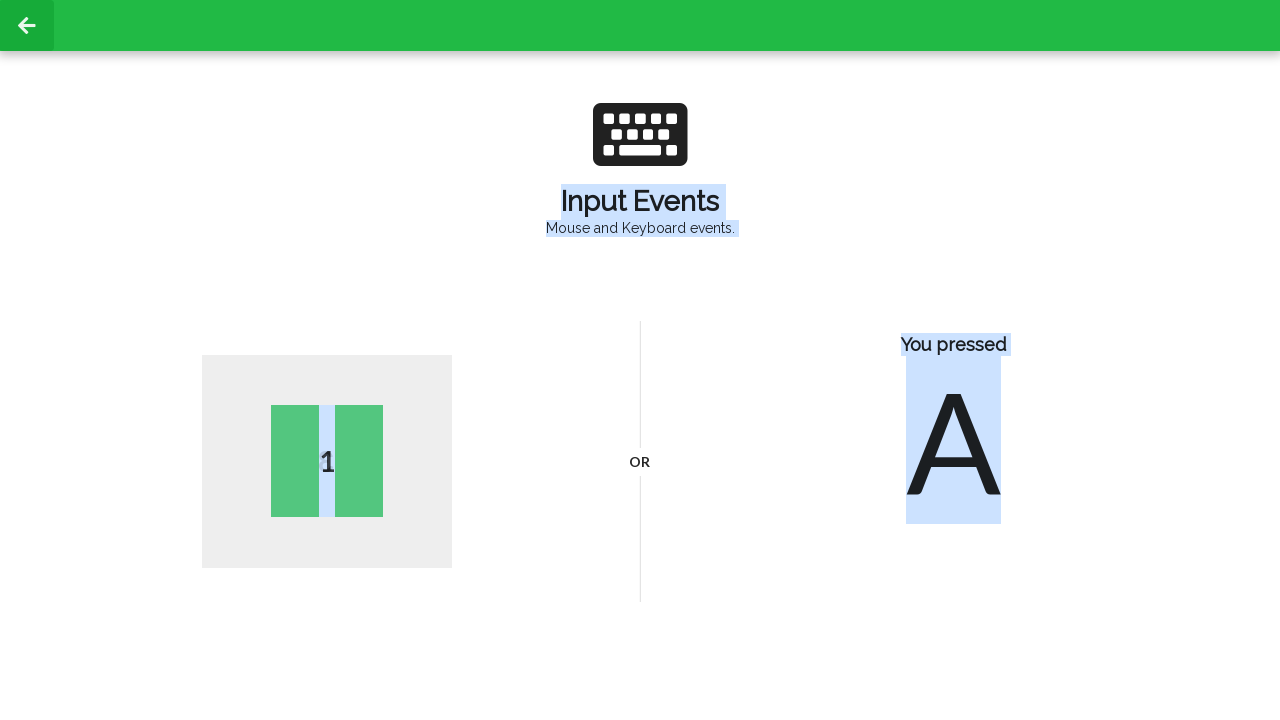